Tests web table structure by verifying the number of rows and columns in a product table

Starting URL: https://rahulshettyacademy.com/AutomationPractice/

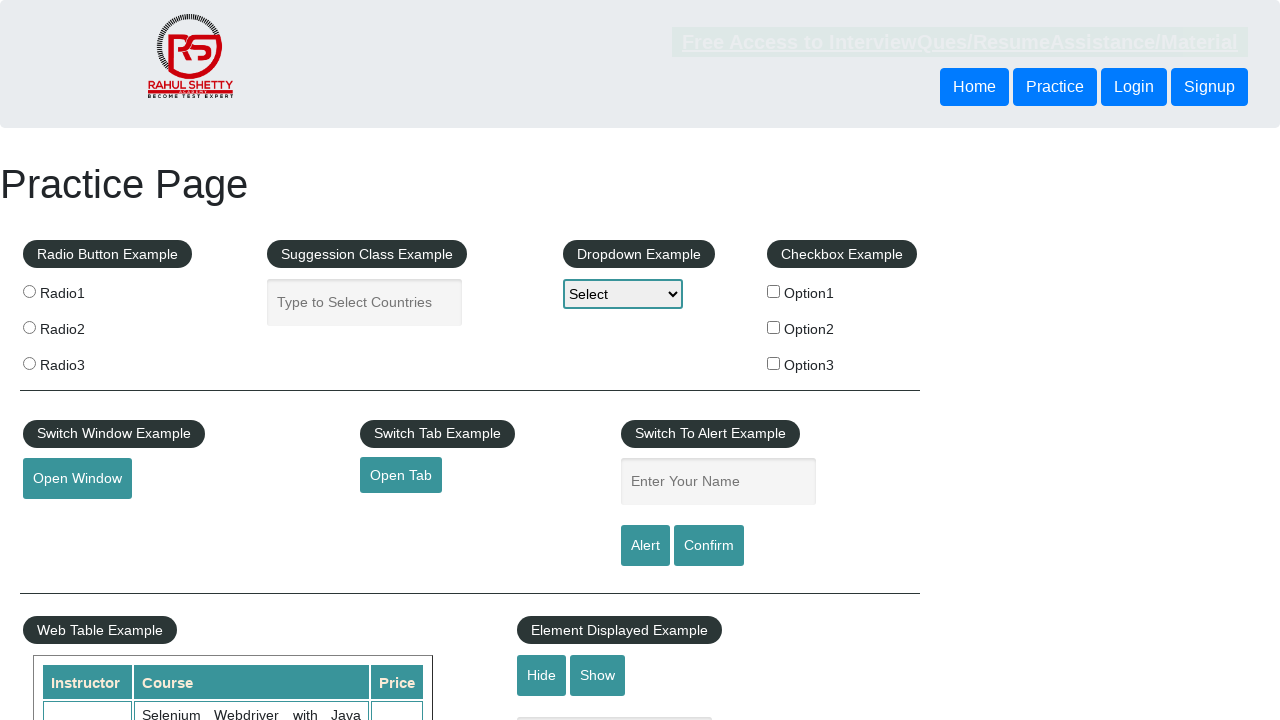

Waited for product table to be visible
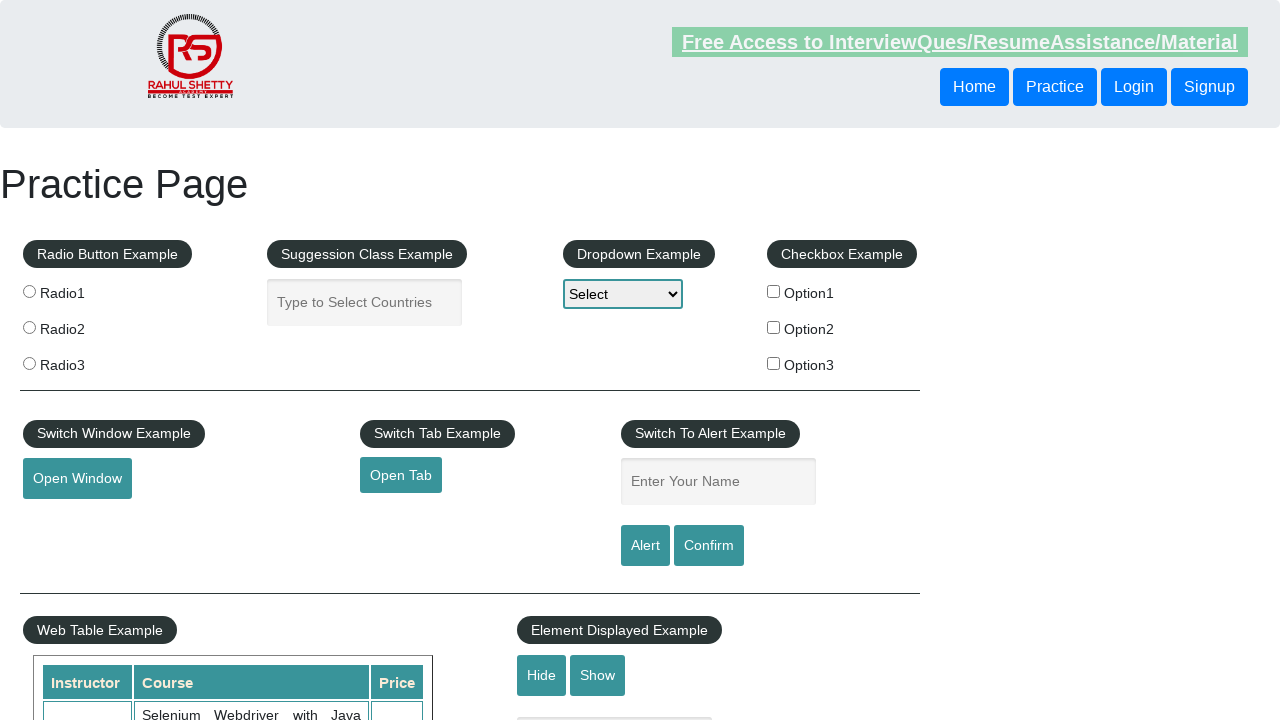

Located all table rows in product table
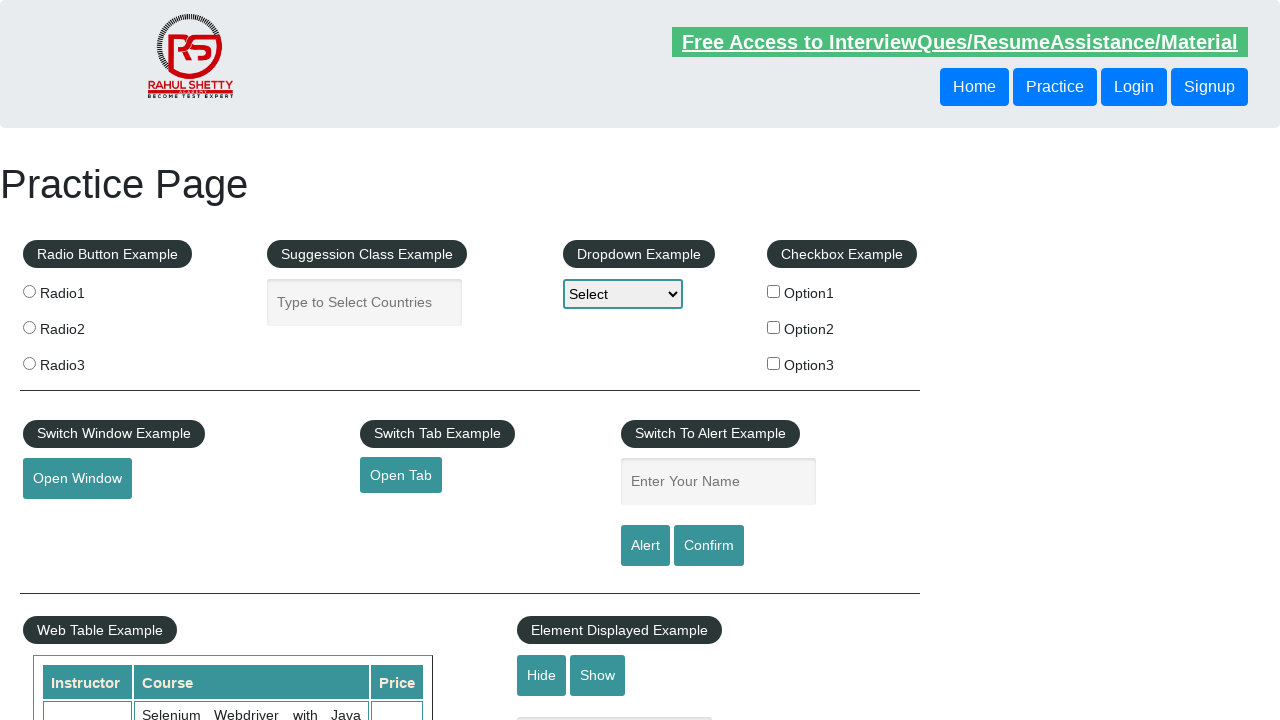

Counted table rows: 11 rows found
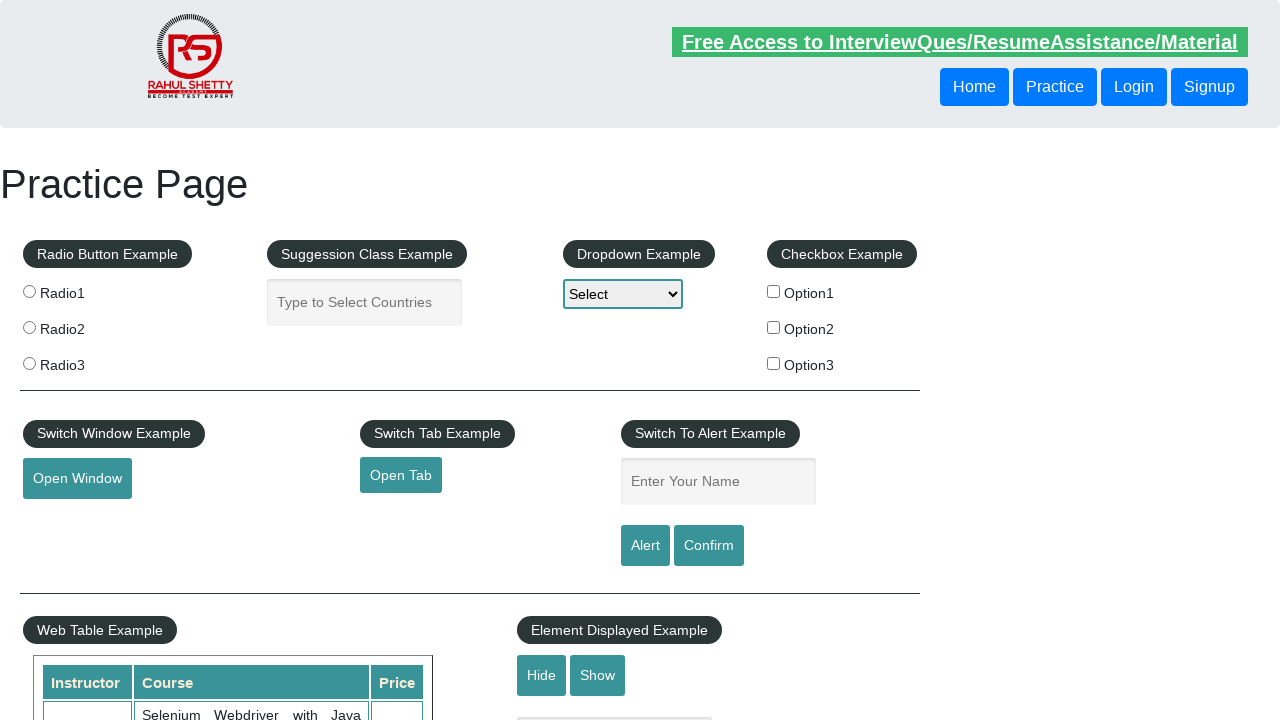

Located all table headers in product table
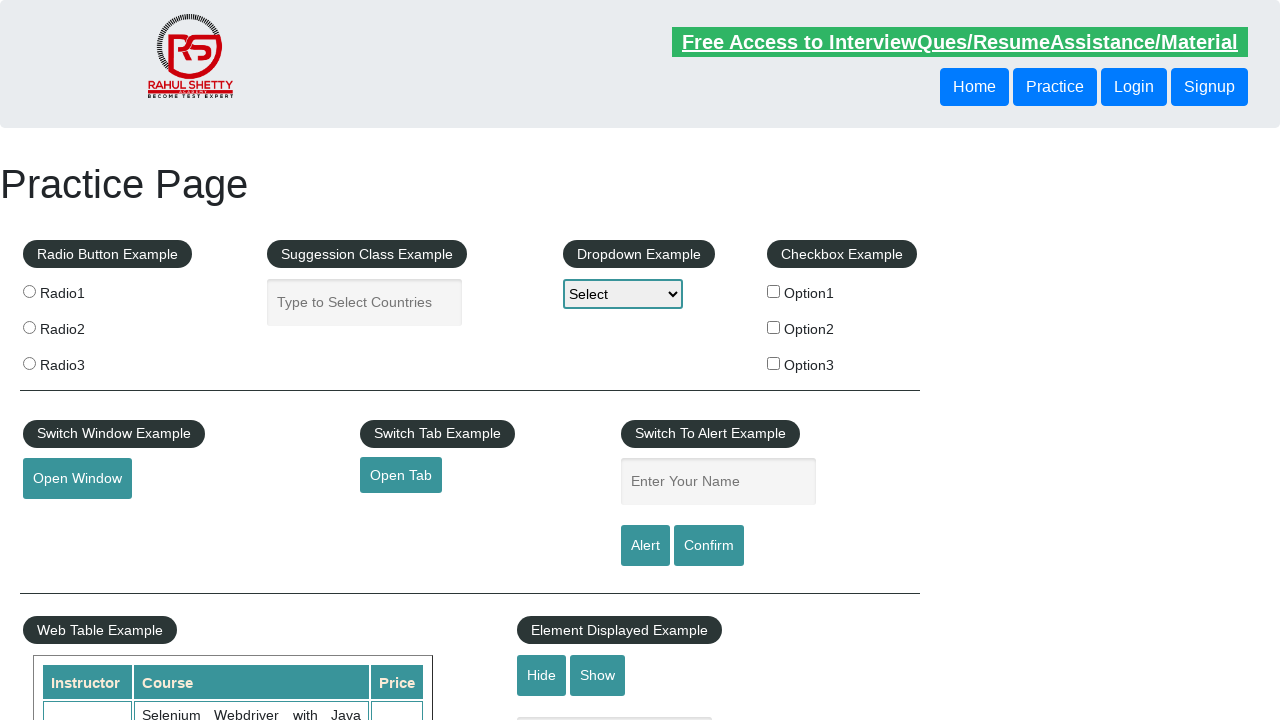

Counted table columns: 3 columns found
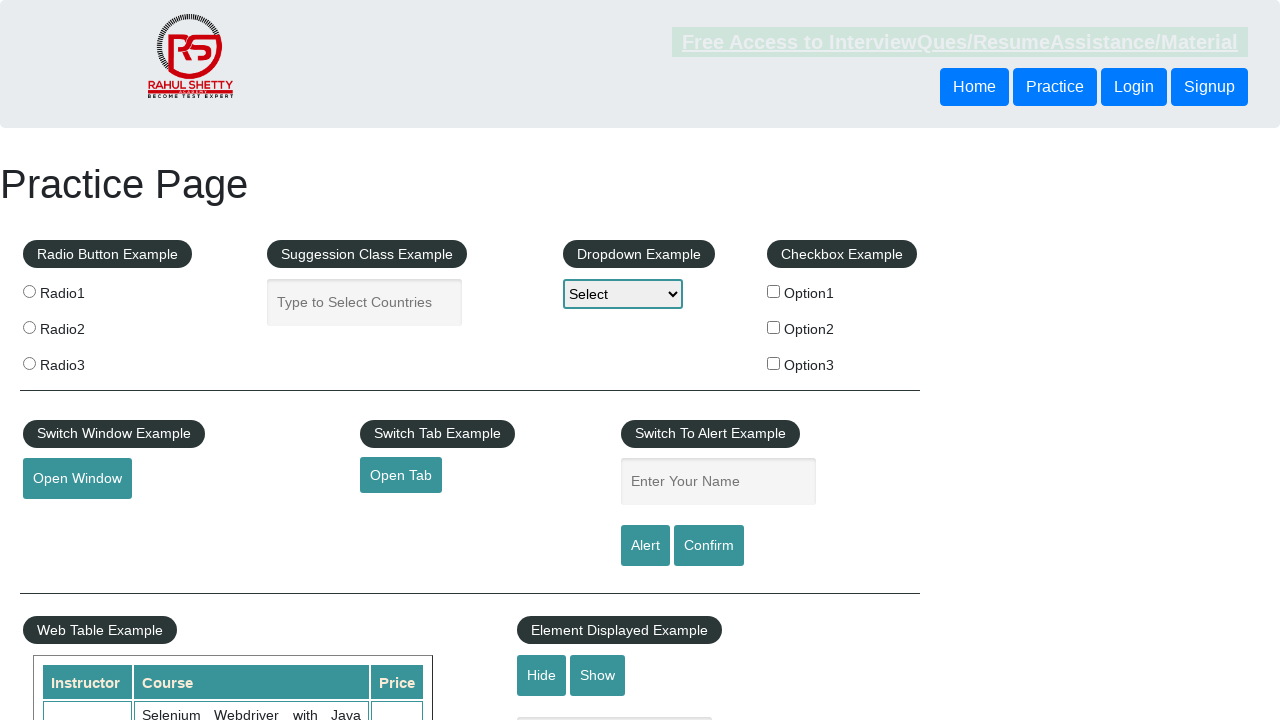

Assertion passed: Table has rows
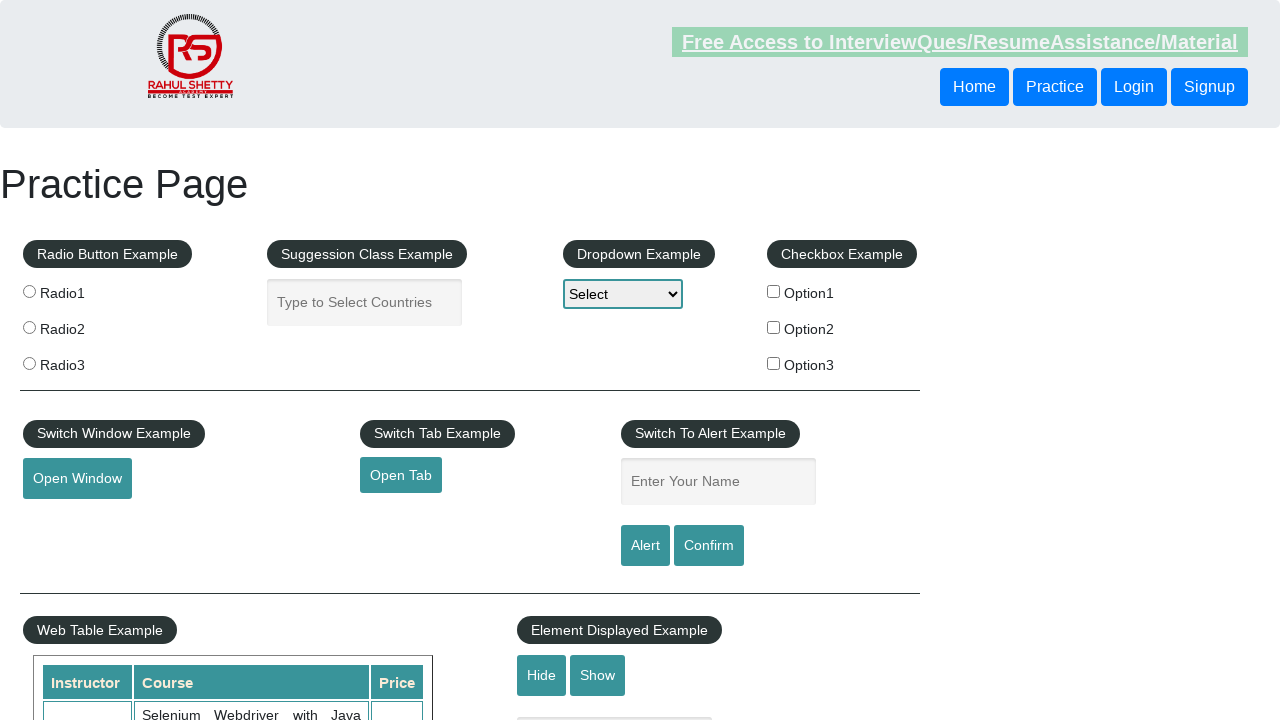

Assertion passed: Table has columns
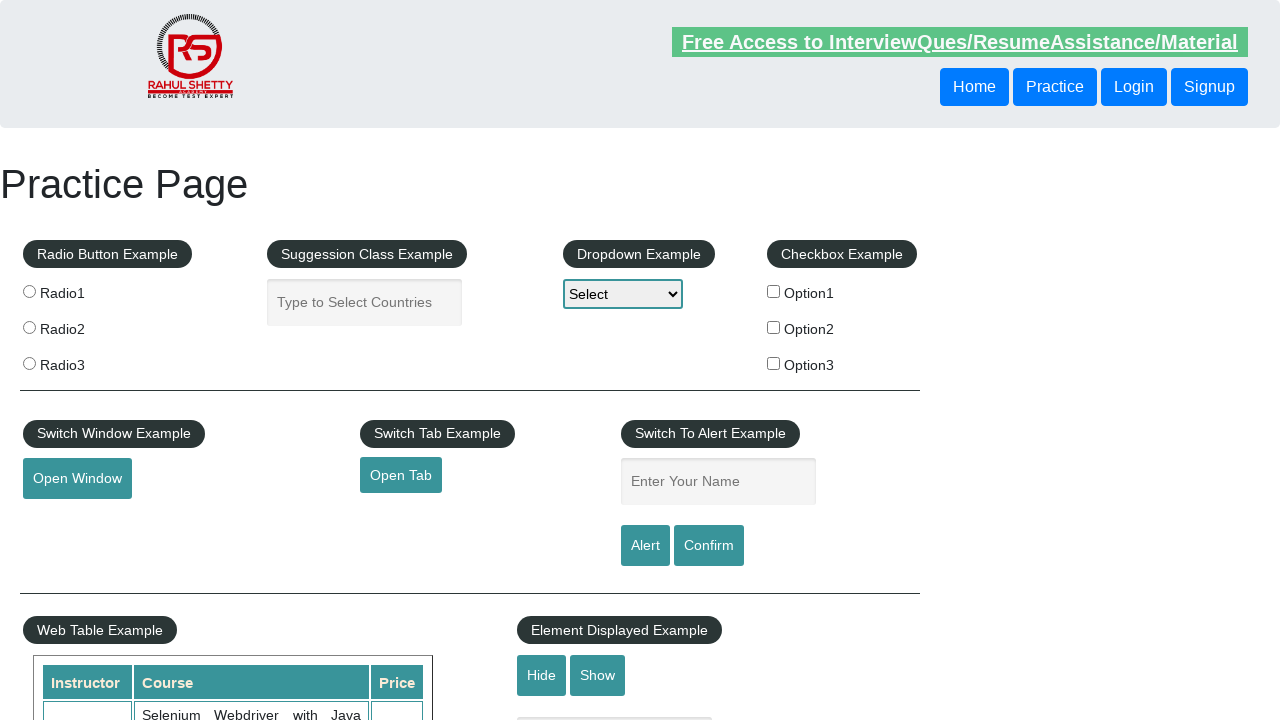

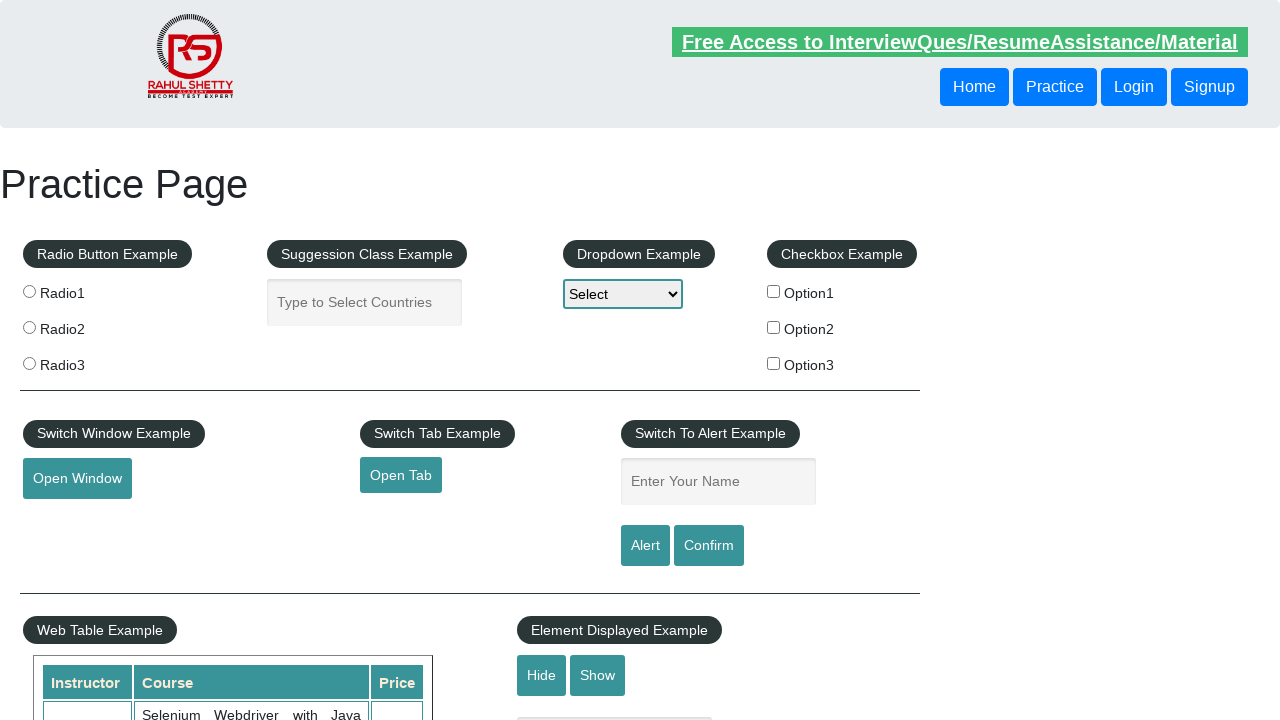